Tests checkbox and radio button interactions on W3Schools custom checkbox tutorial page by checking/unchecking checkboxes and selecting a radio button

Starting URL: https://www.w3schools.com/howto/howto_css_custom_checkbox.asp

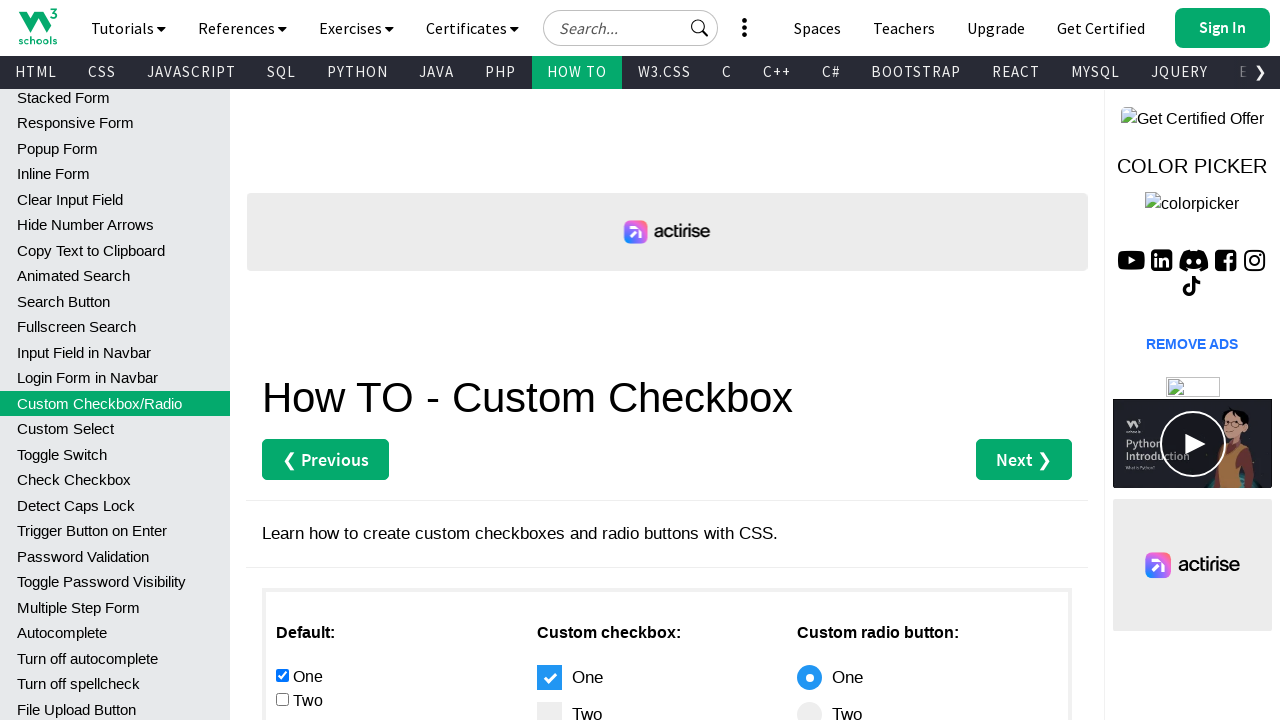

Located all checkboxes in main content area
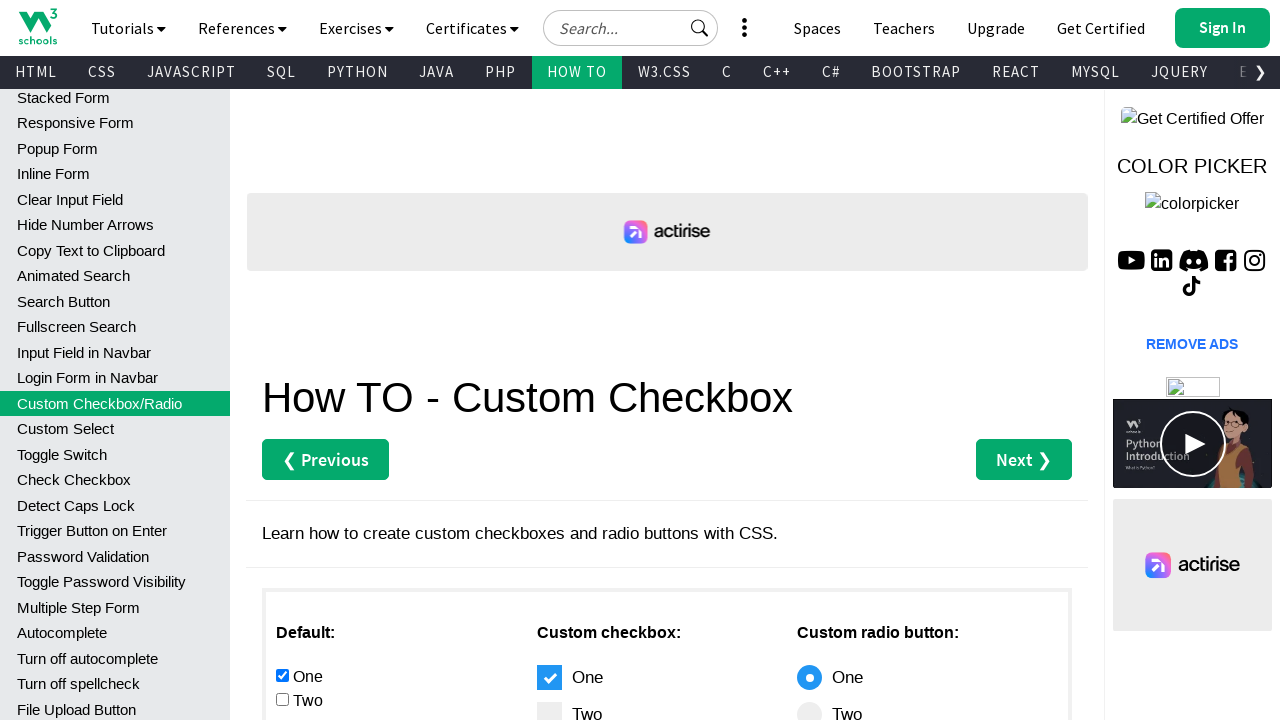

Checked the second checkbox at (282, 699) on #main div :nth-child(1) > input[type="checkbox"] >> nth=1
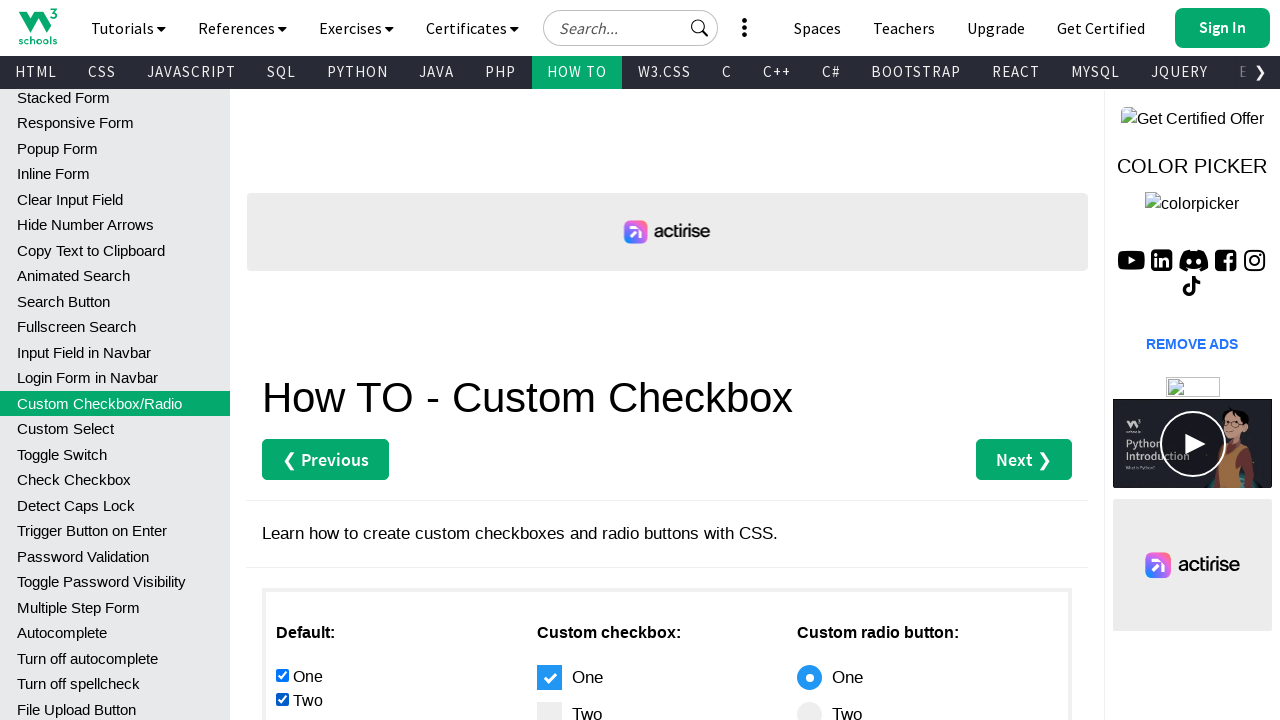

Unchecked the first checkbox at (282, 675) on #main div :nth-child(1) > input[type="checkbox"] >> nth=0
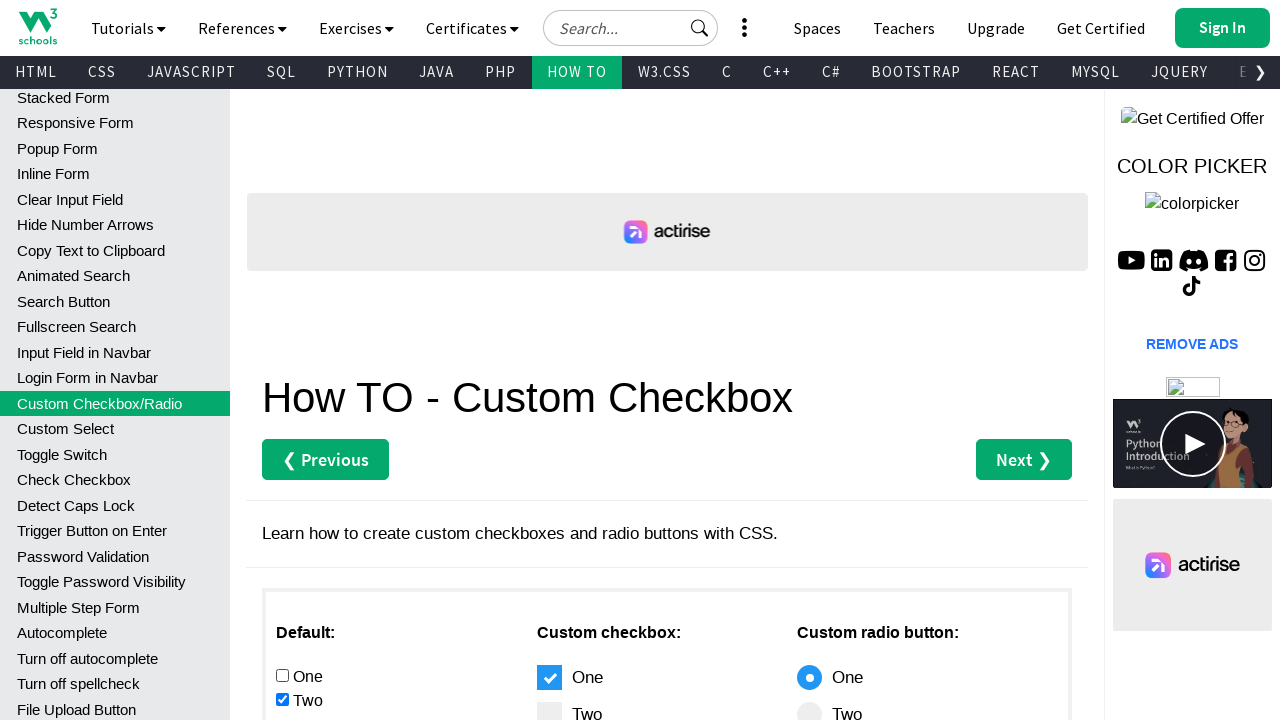

Located all radio buttons in main content area
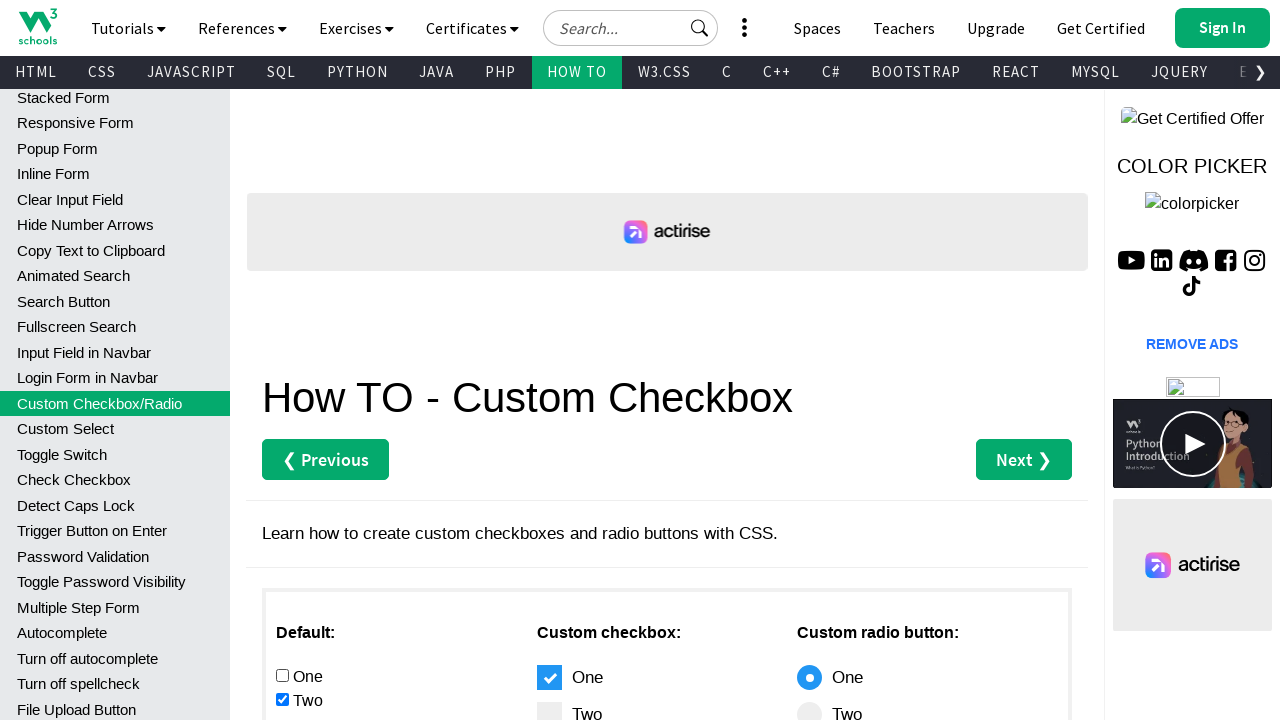

Selected the second radio button at (282, 360) on #main div :nth-child(1) > input[type="radio"] >> nth=1
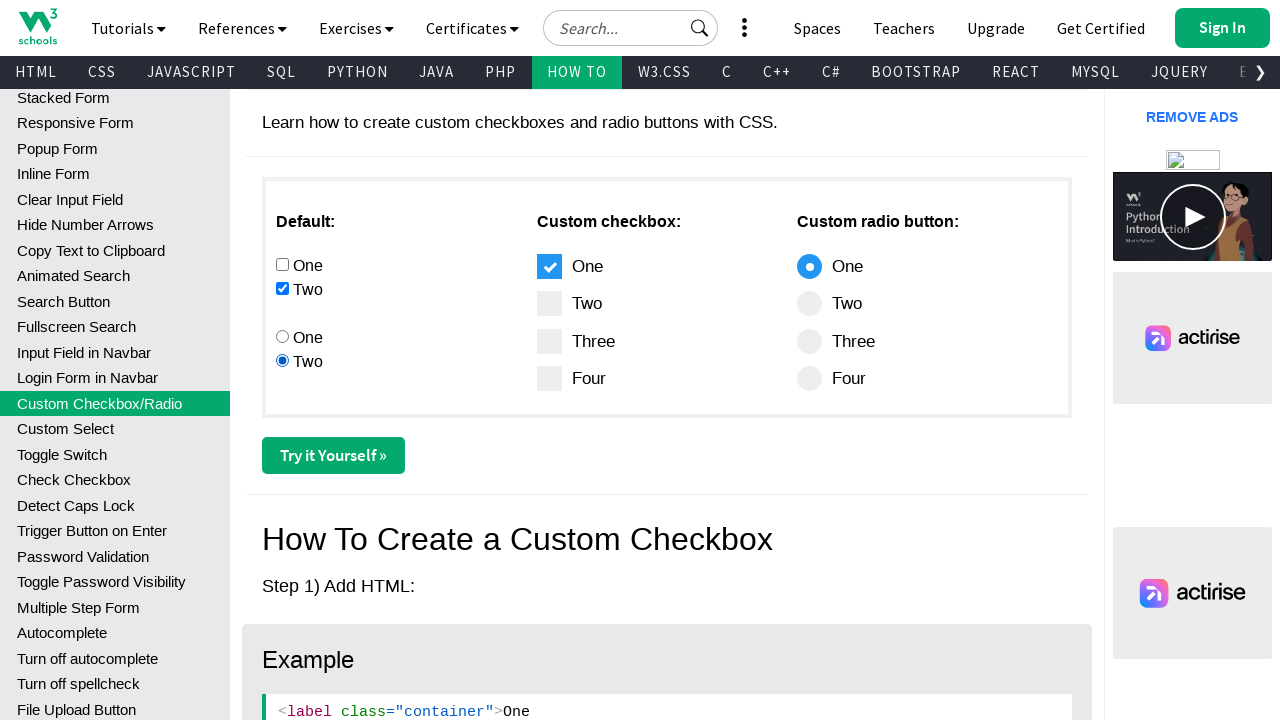

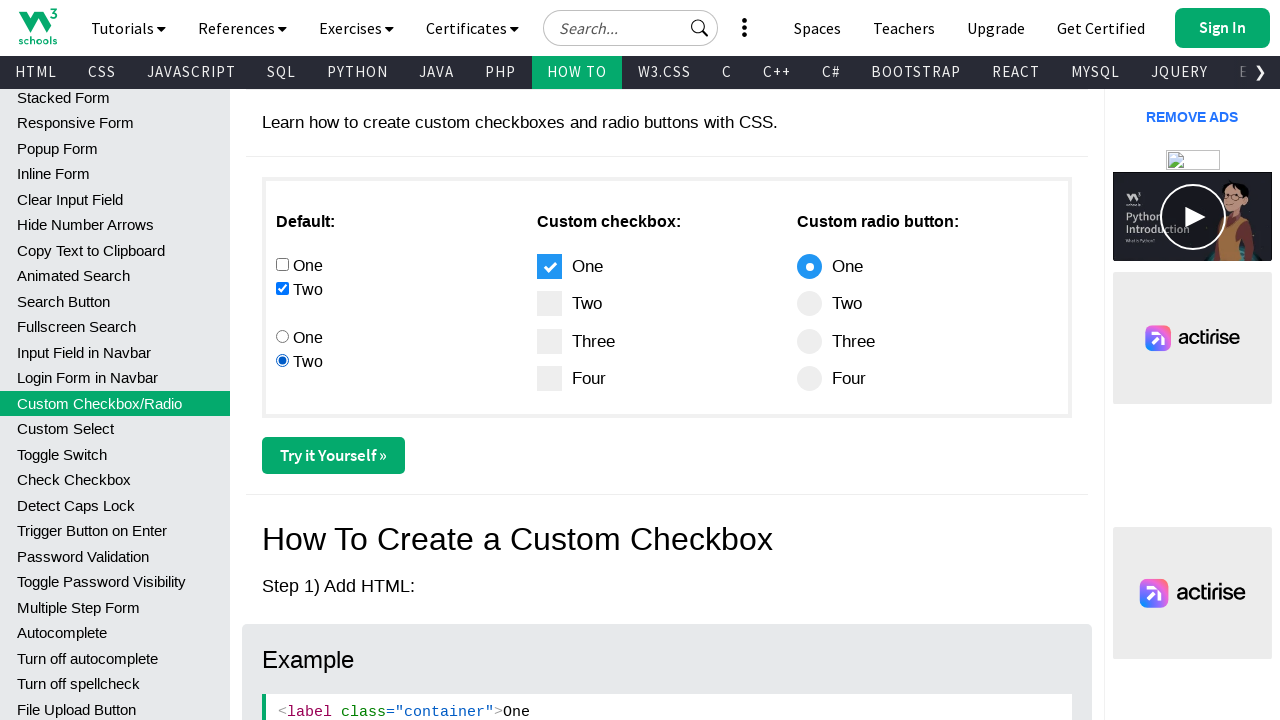